Navigates to wisequarter.com and verifies the page URL is correct

Starting URL: https://wisequarter.com/

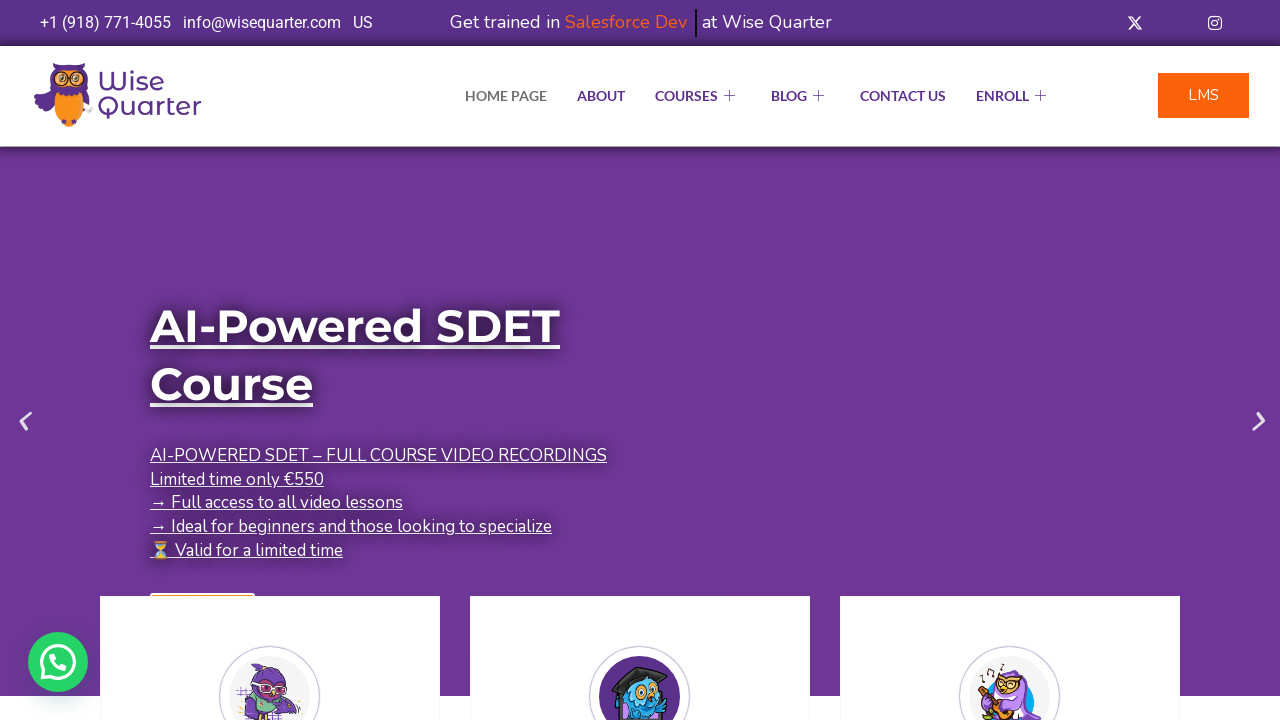

Waited for page to reach domcontentloaded state
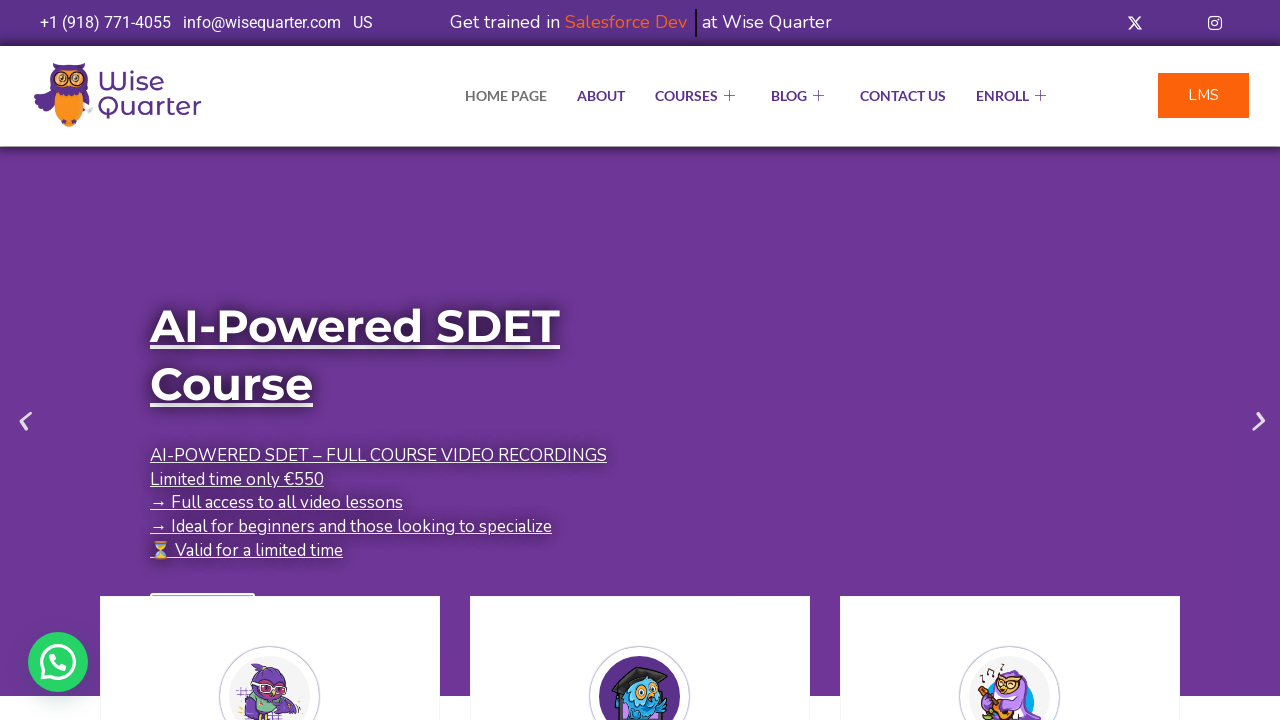

Verified page URL is https://wisequarter.com/
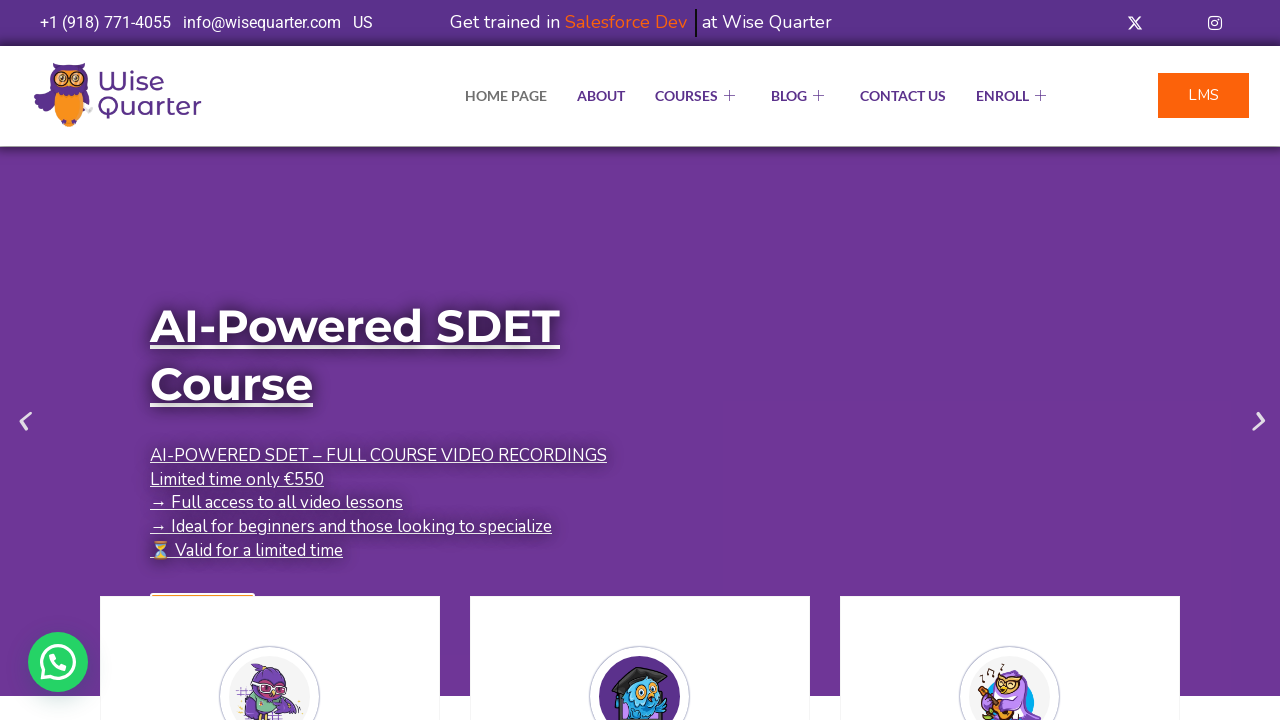

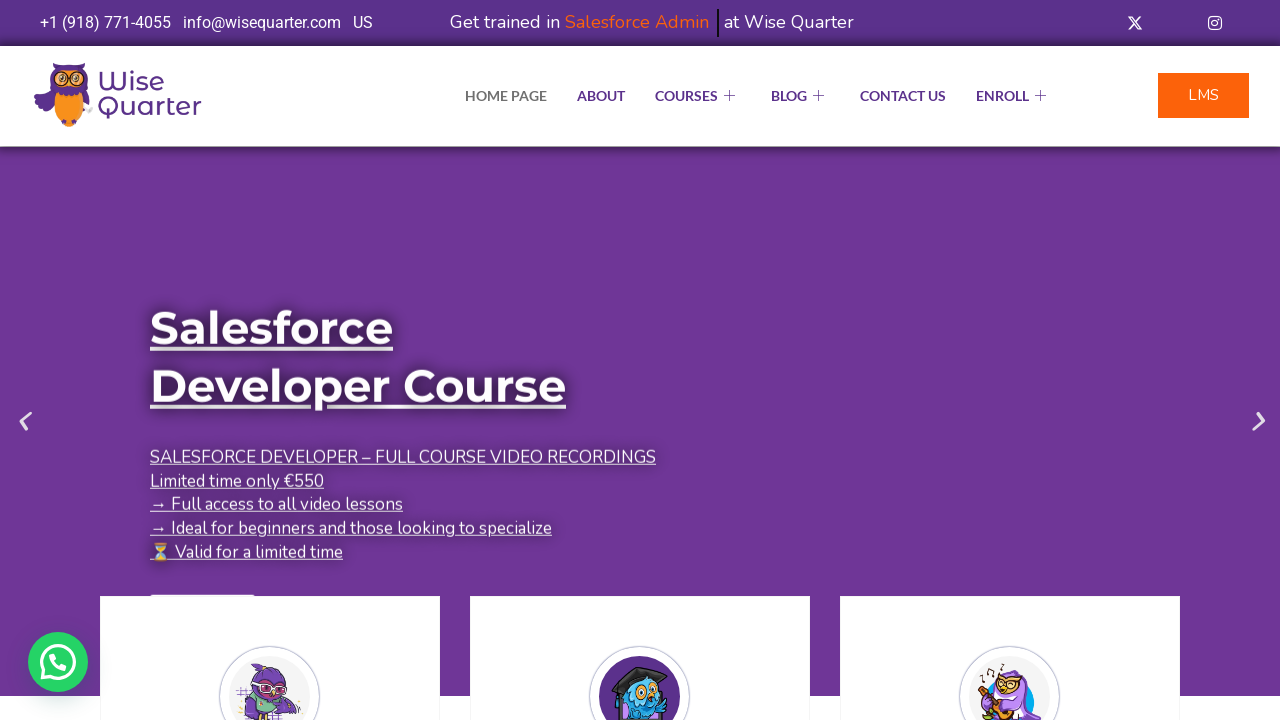